Tests the Playwright documentation site by verifying the page title, checking the "Get Started" link attributes, clicking it, and verifying the Installation heading appears

Starting URL: http://playwright.dev

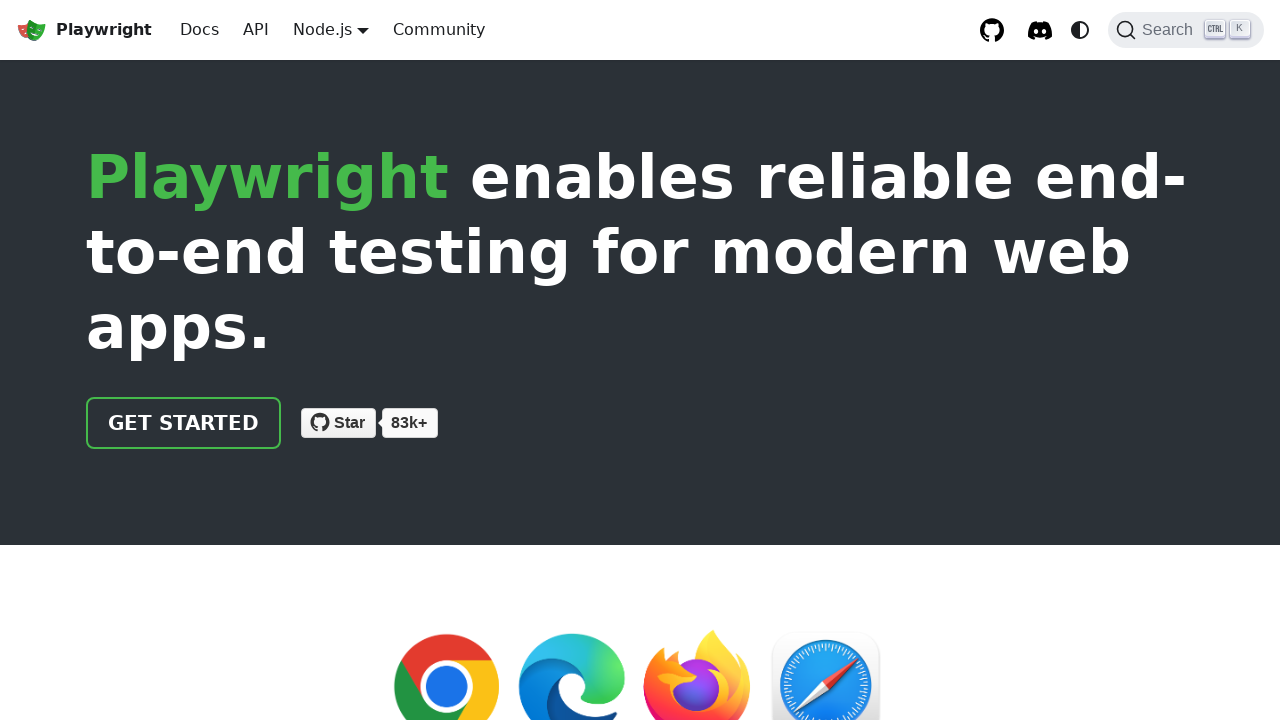

Verified page title contains 'Playwright'
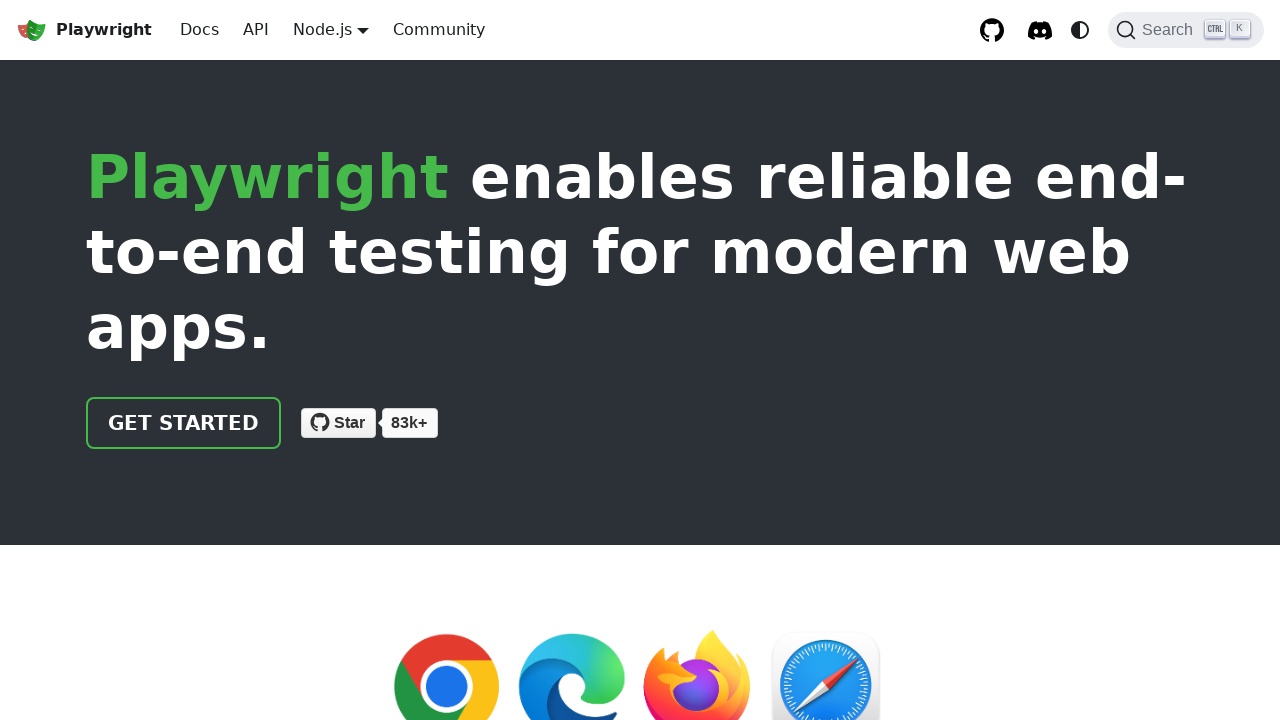

Located the 'Get Started' link
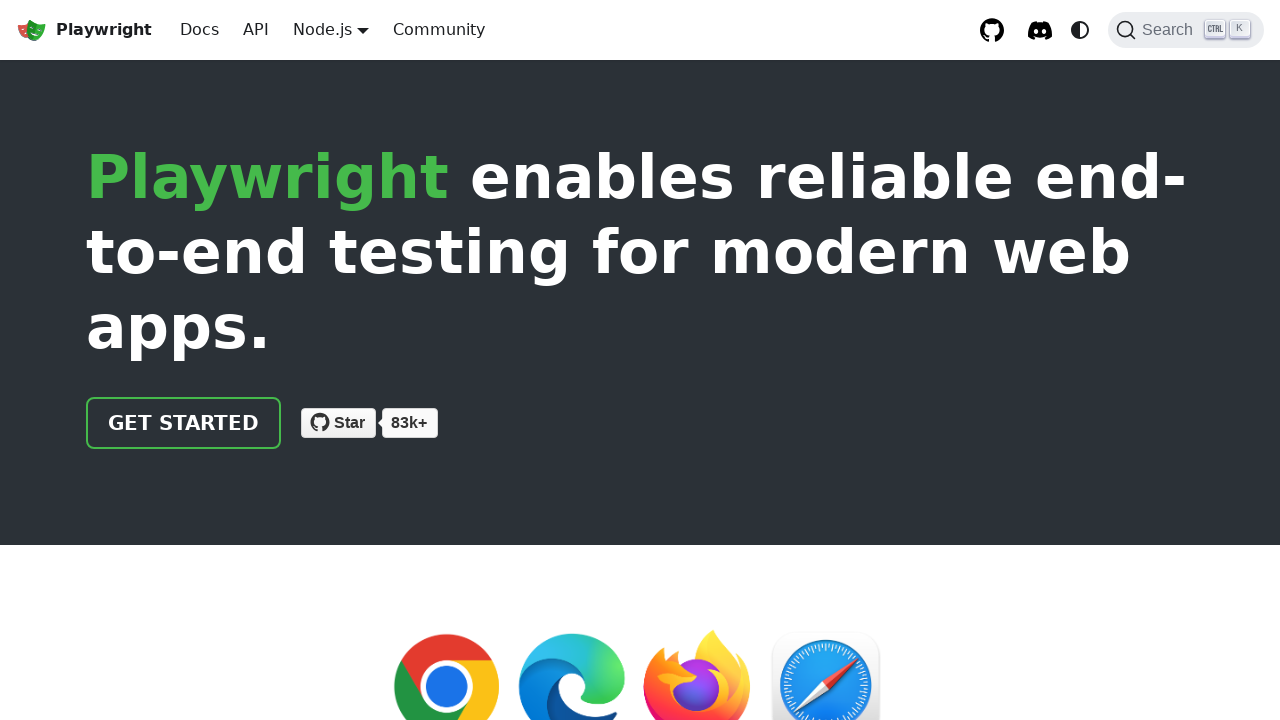

Verified 'Get Started' link has correct href attribute '/docs/intro'
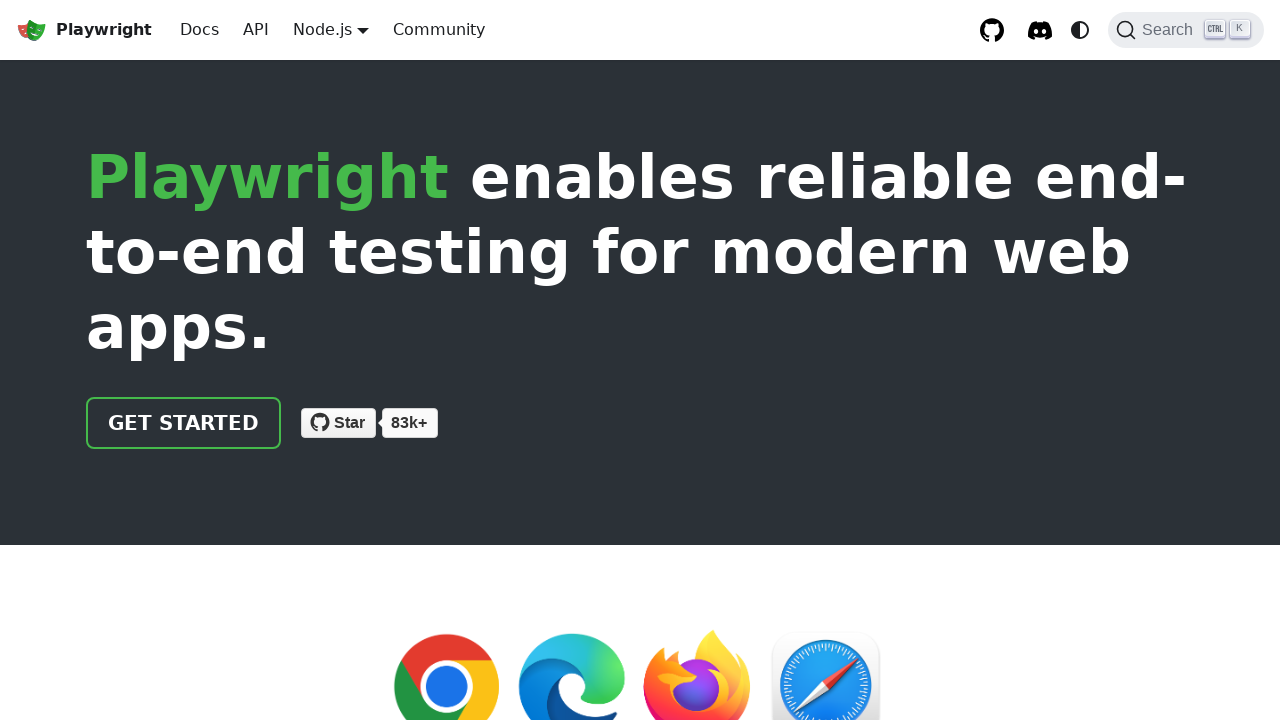

Clicked the 'Get Started' link at (184, 423) on internal:role=link[name="Get Started"i]
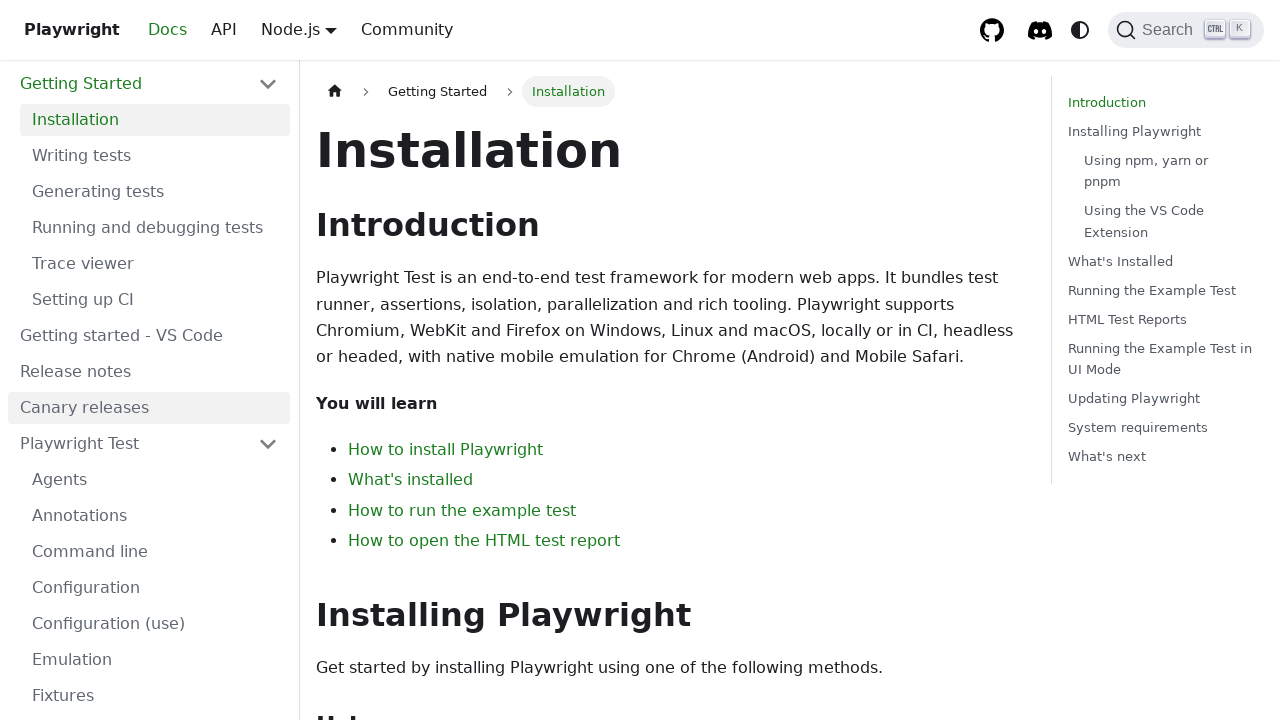

Verified 'Installation' heading is visible on the page
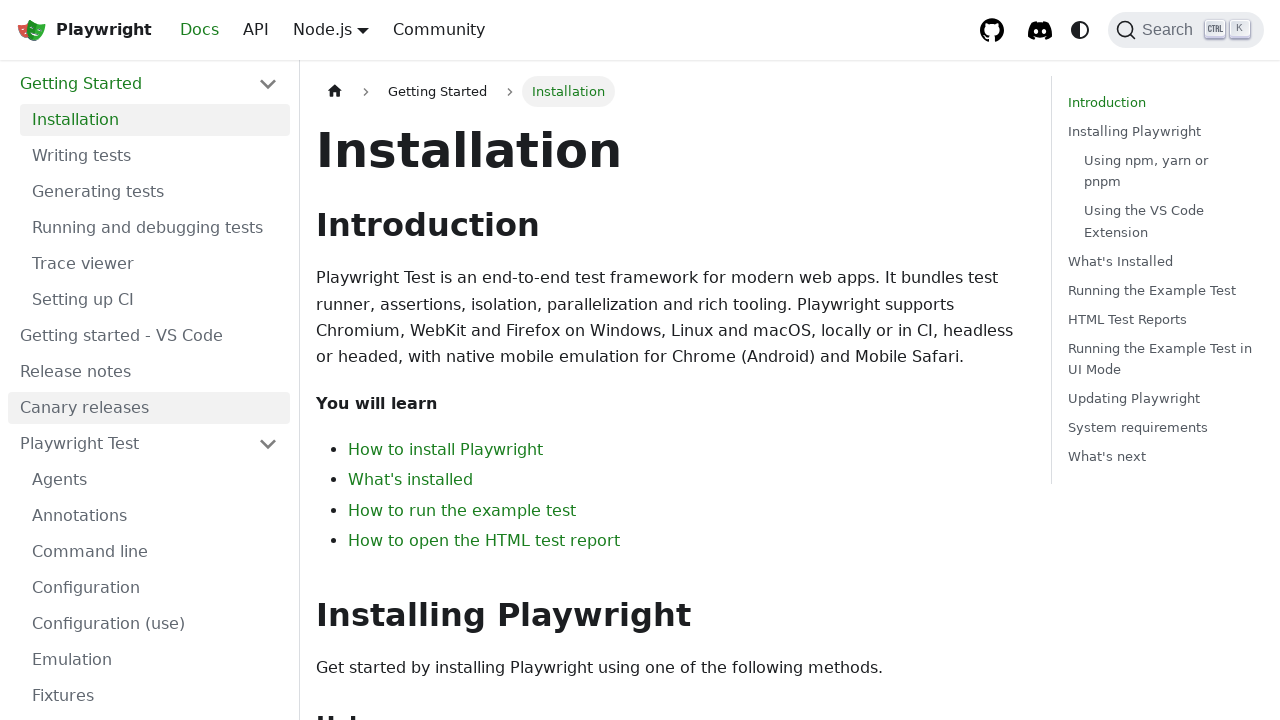

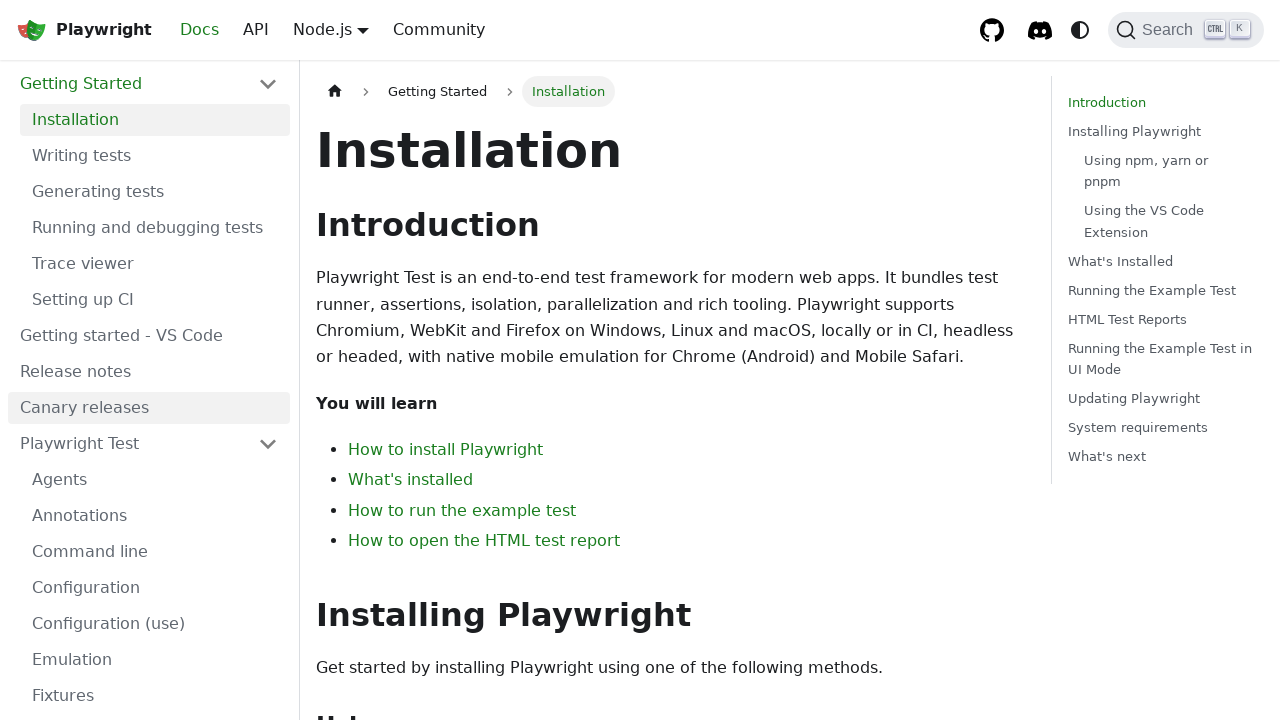